Tests form submission with various name and email combinations, filling the form fields and submitting

Starting URL: https://qavalidation.com/demo-form/

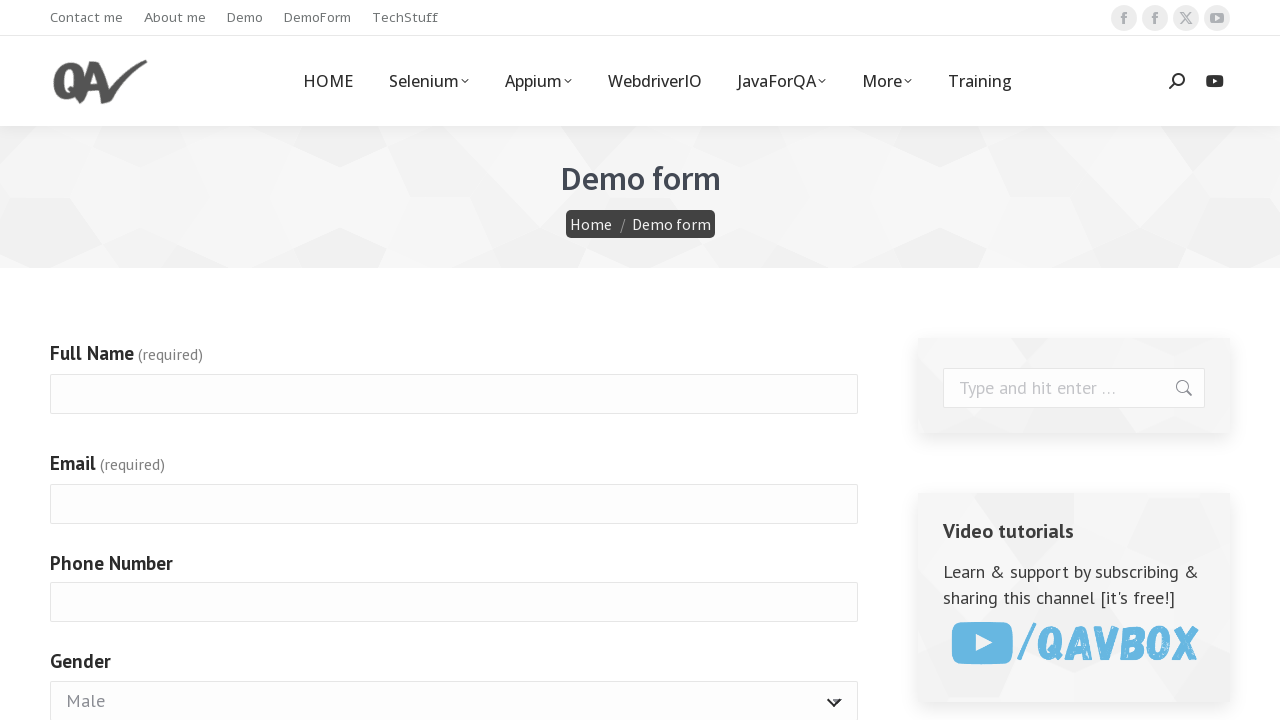

Filled name field with 'Priya Patel' on input[name='g4072-fullname']
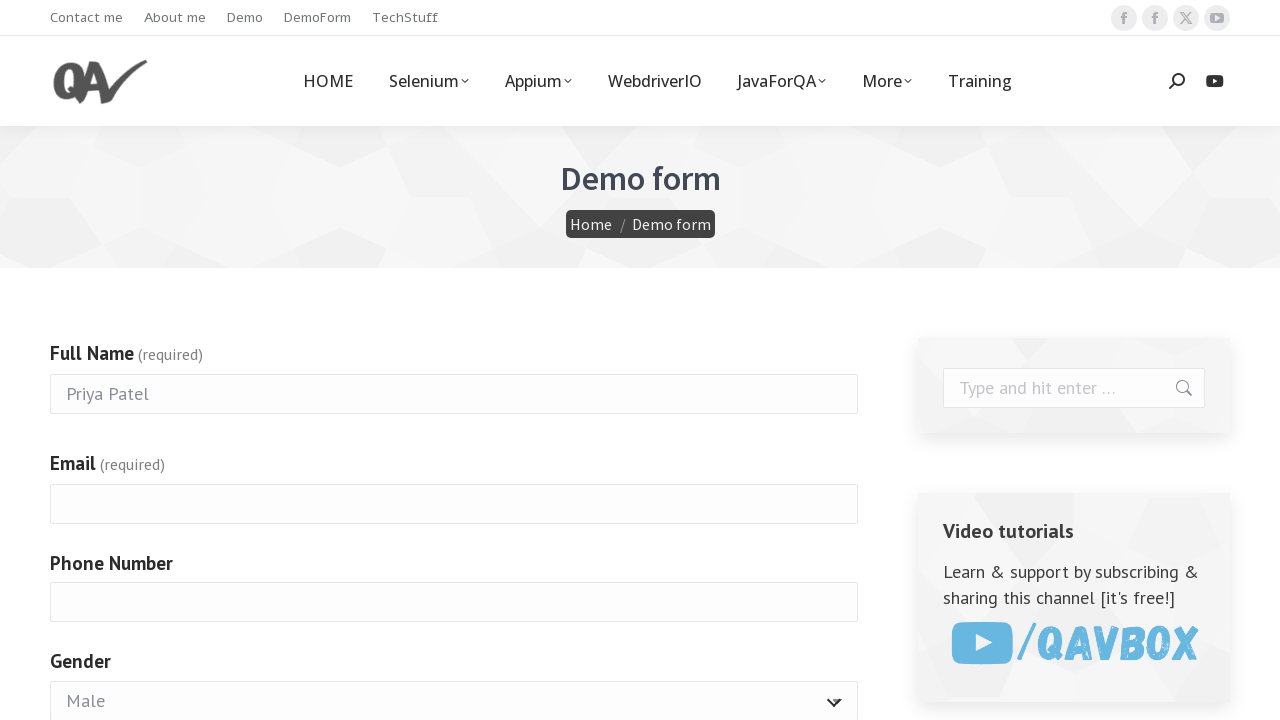

Filled email field with 'priya.patel@example.com' on input[name='g4072-email']
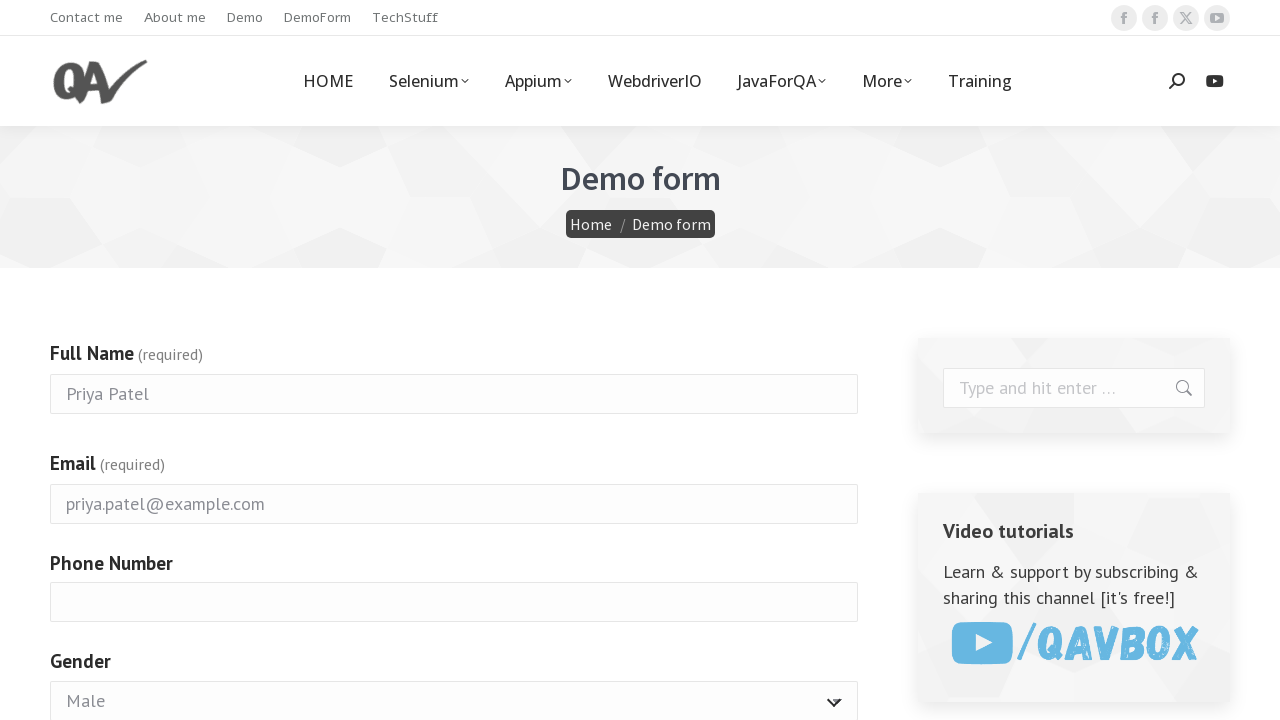

Clicked submit button to submit form at (96, 360) on button[type='submit']
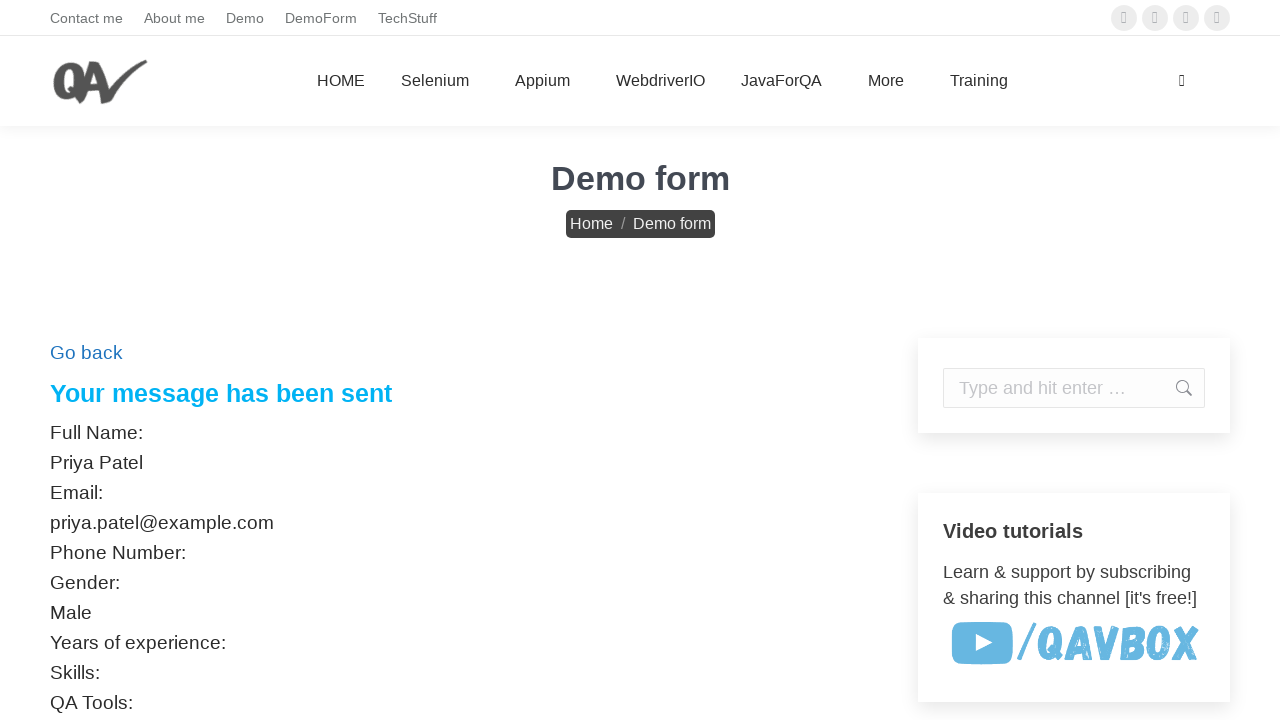

Form submission response received (success or error message displayed)
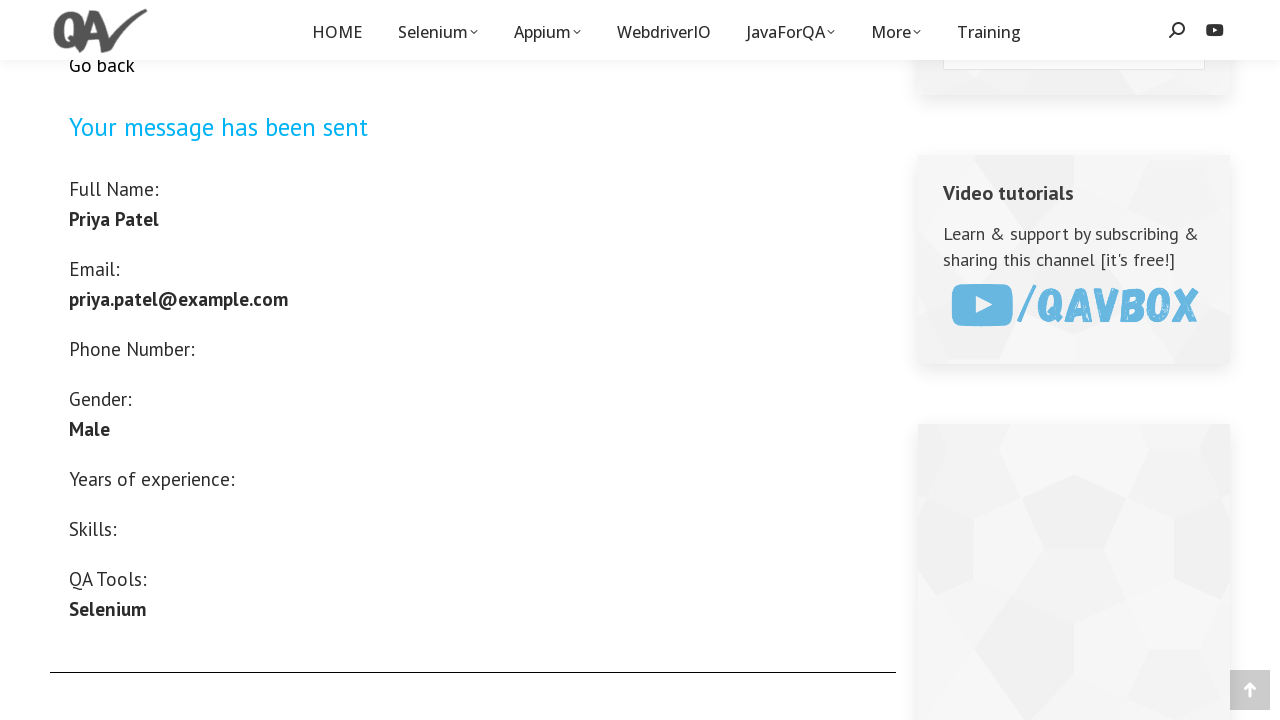

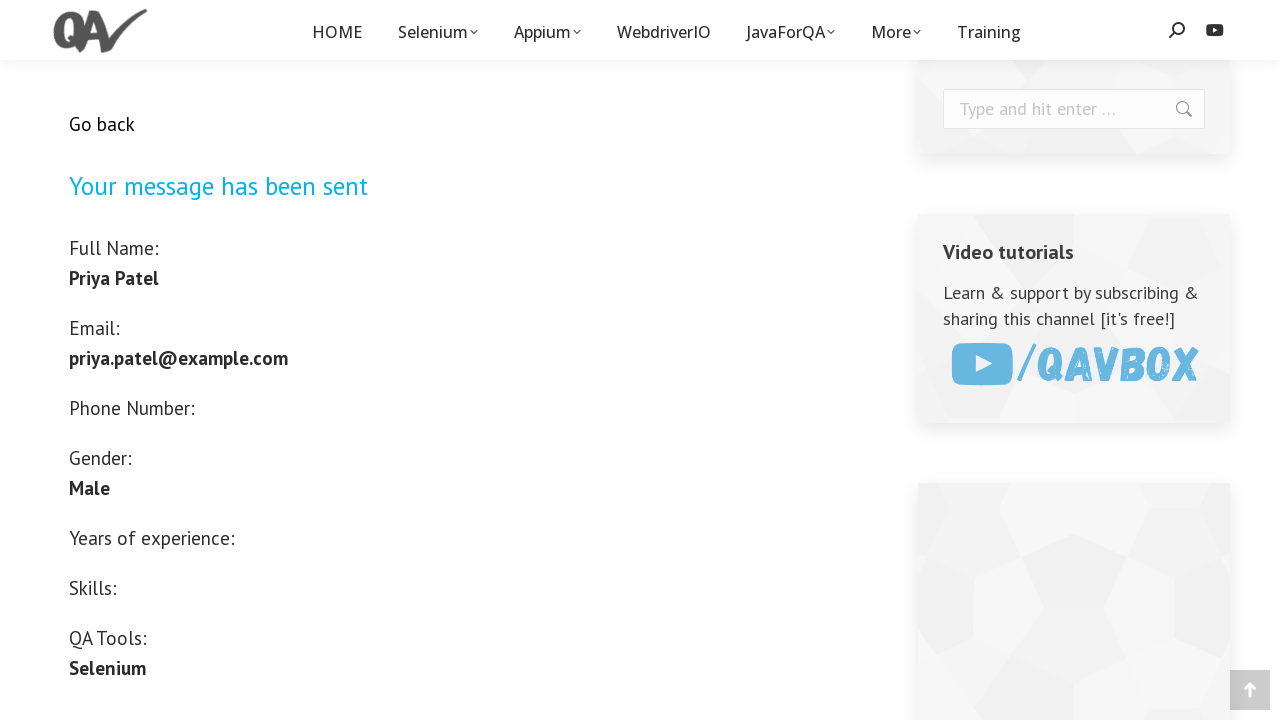